Tests drag and drop functionality by dragging an element and dropping it into a sortable list within an iframe

Starting URL: http://jqueryui.com/draggable/#sortable

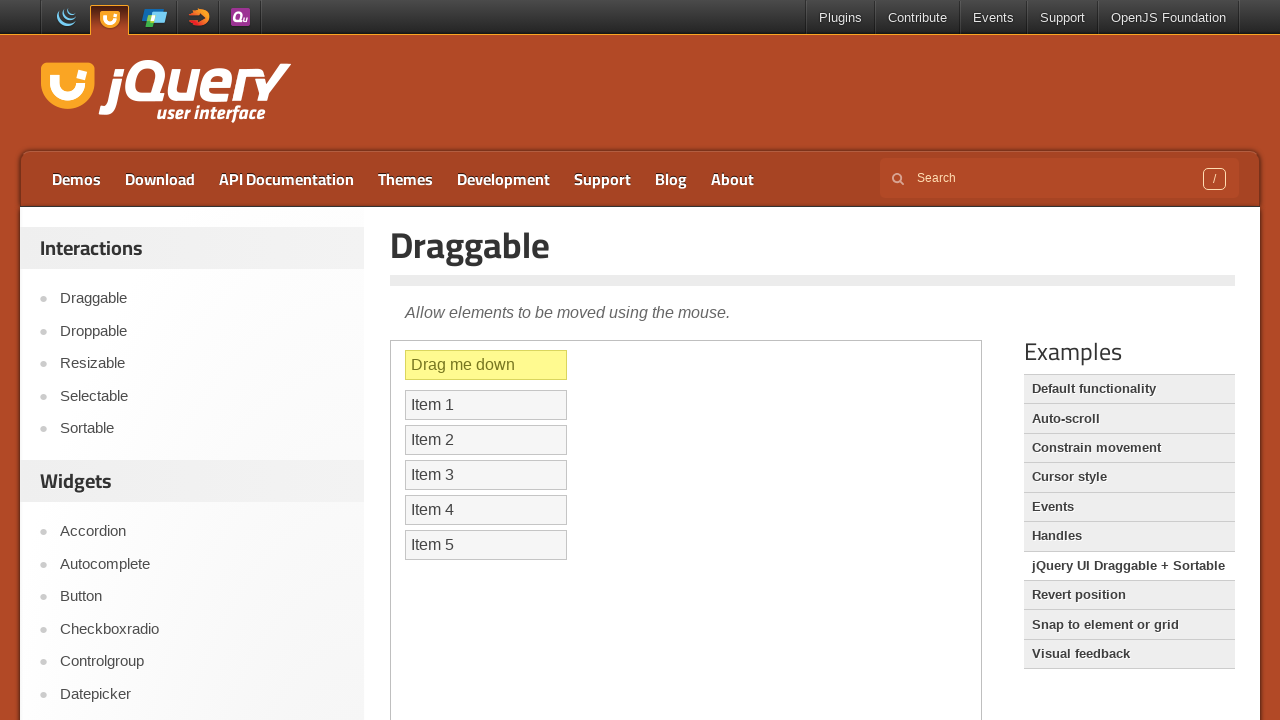

Located demo iframe
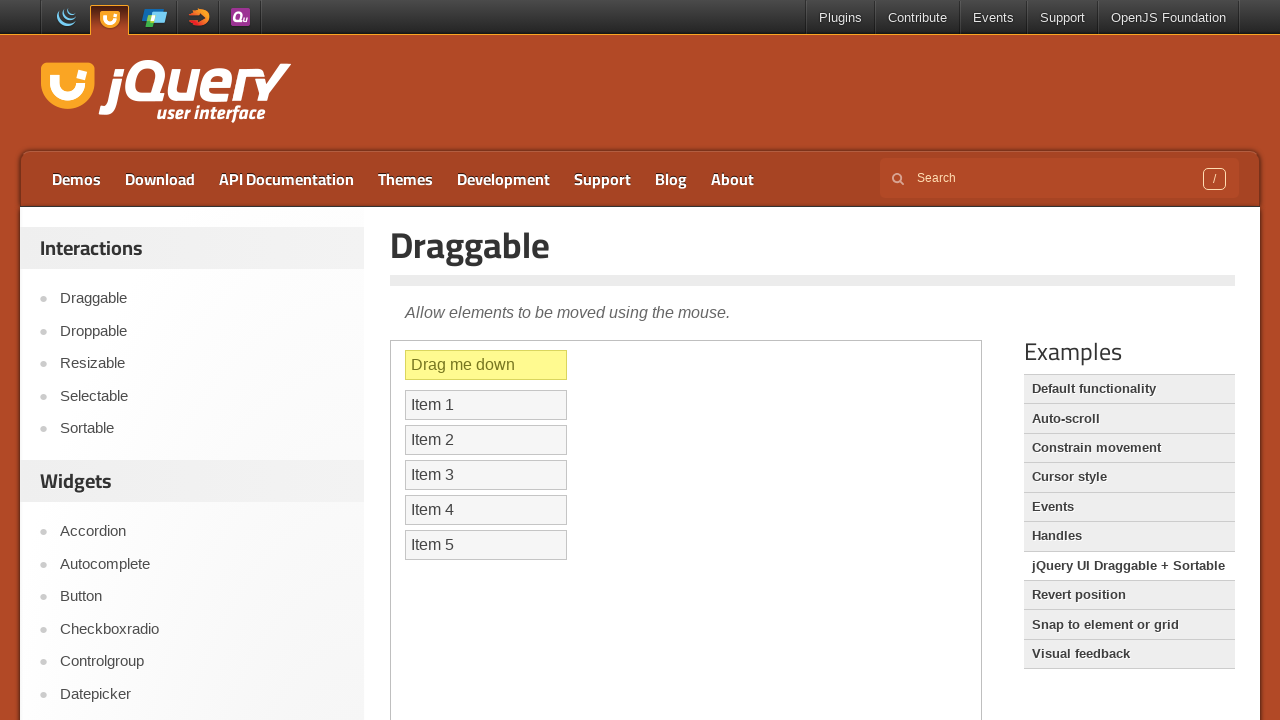

Located draggable element
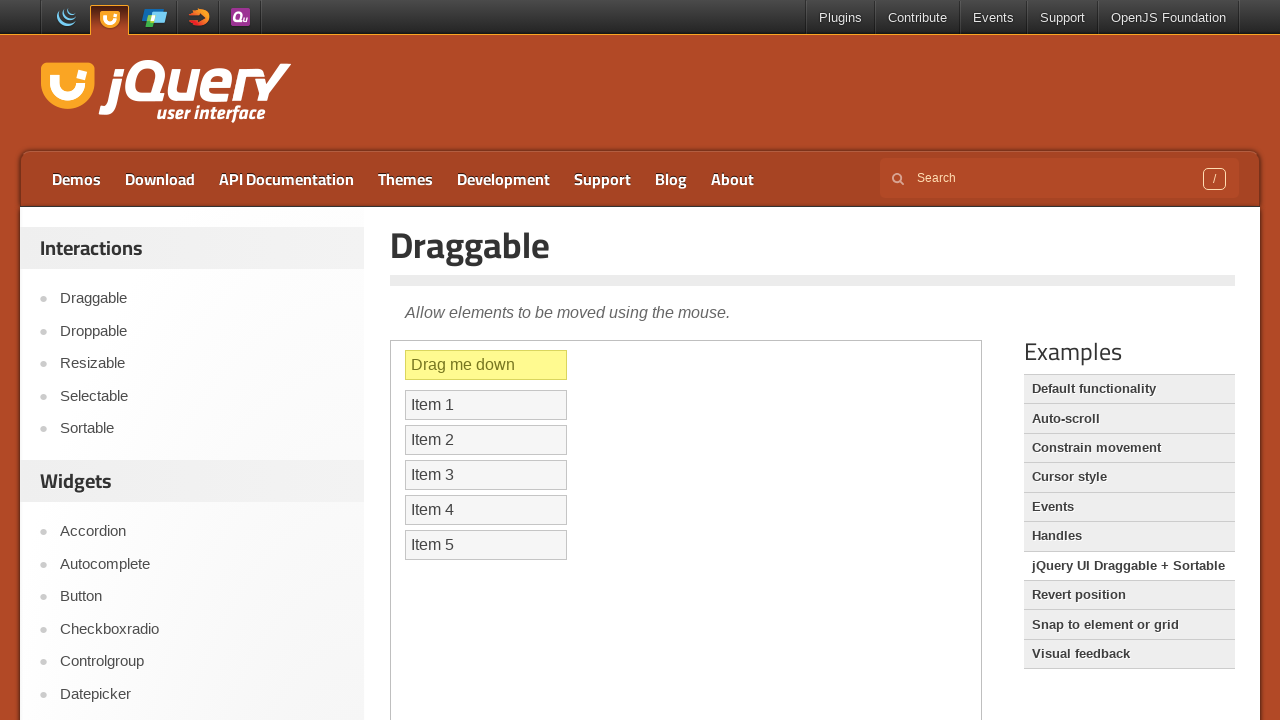

Located target element (3rd item in sortable list)
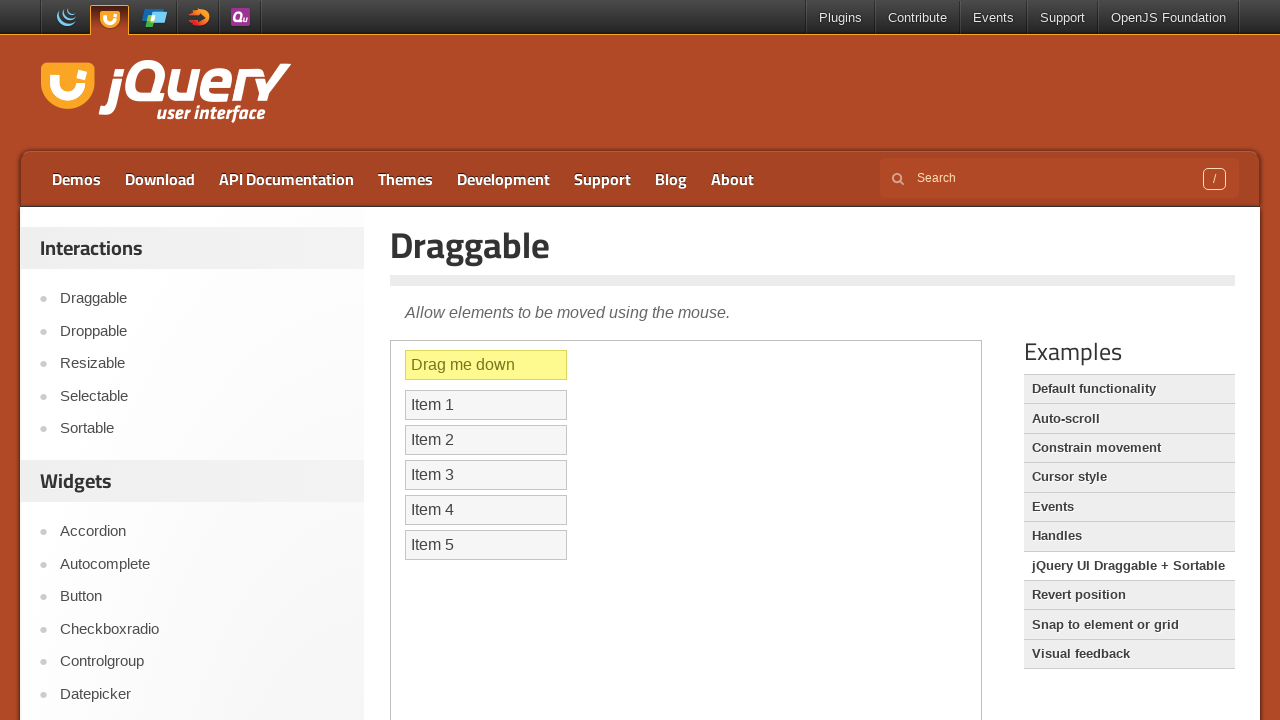

Dragged element and dropped it into sortable list at (486, 475)
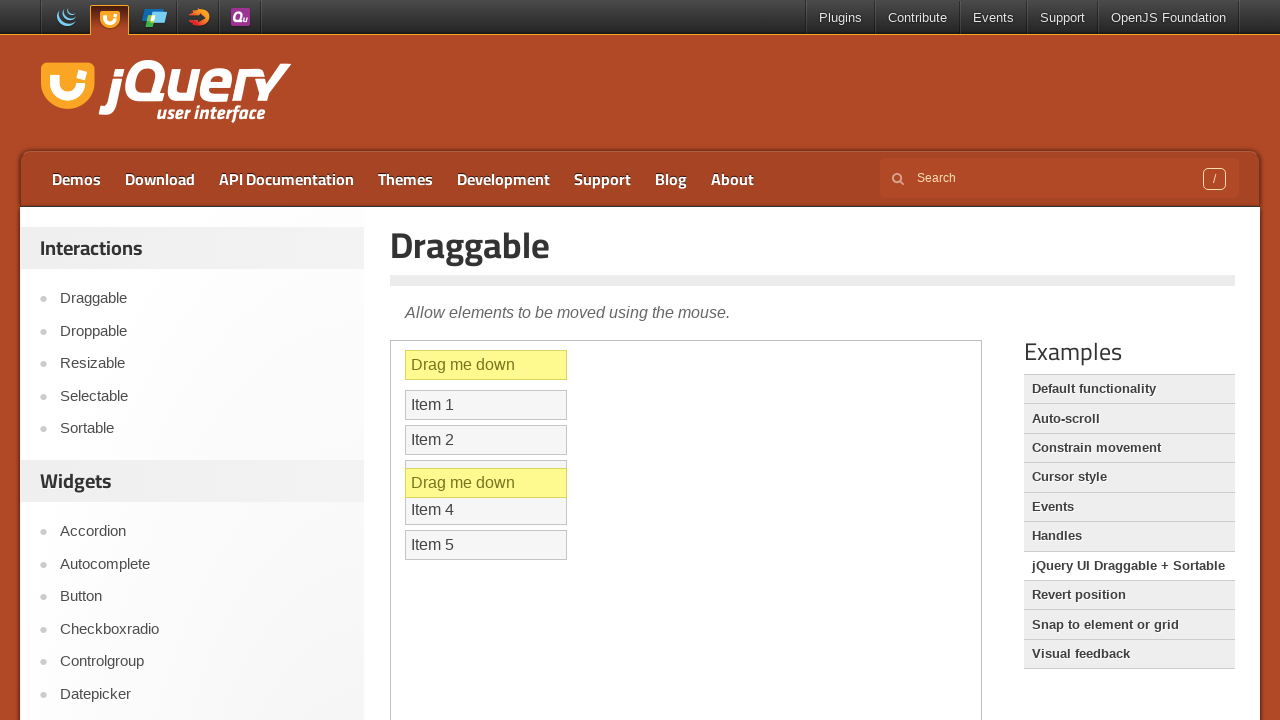

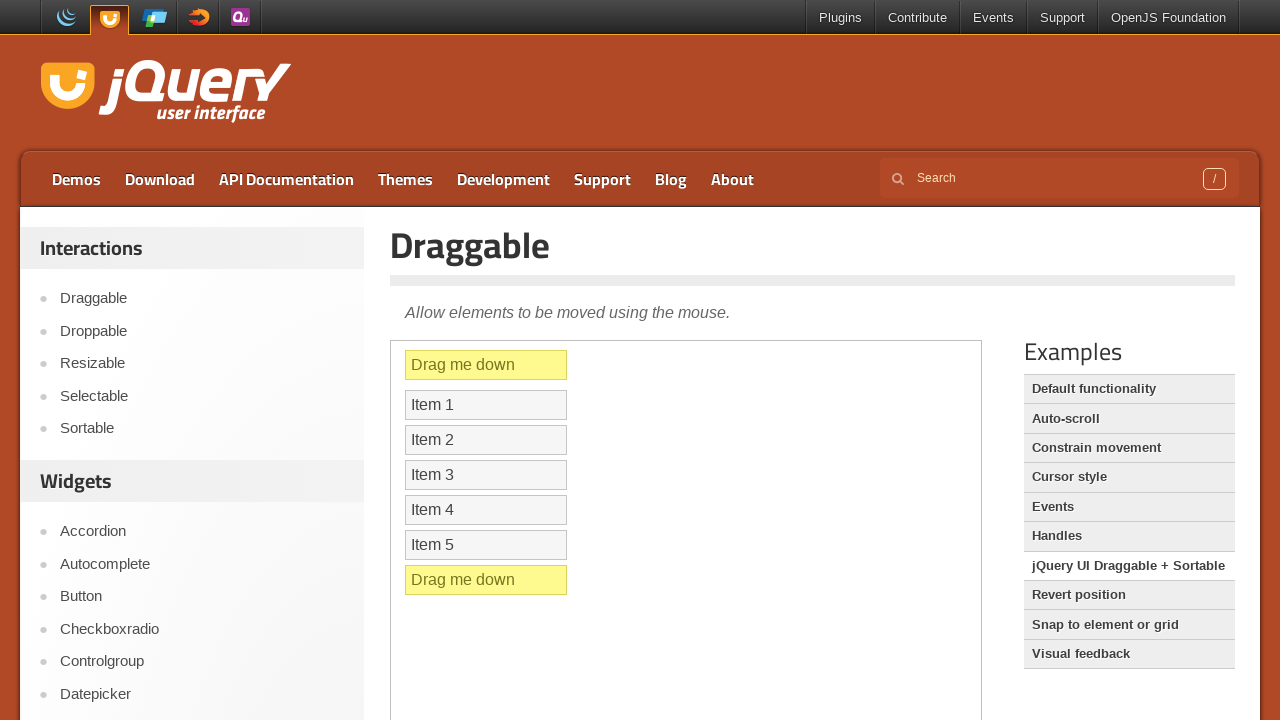